Tests the enable/disable functionality of a form element by clicking a radio button (round trip option) and verifying that an associated div element becomes enabled/visible based on its style attribute.

Starting URL: https://rahulshettyacademy.com/dropdownsPractise/

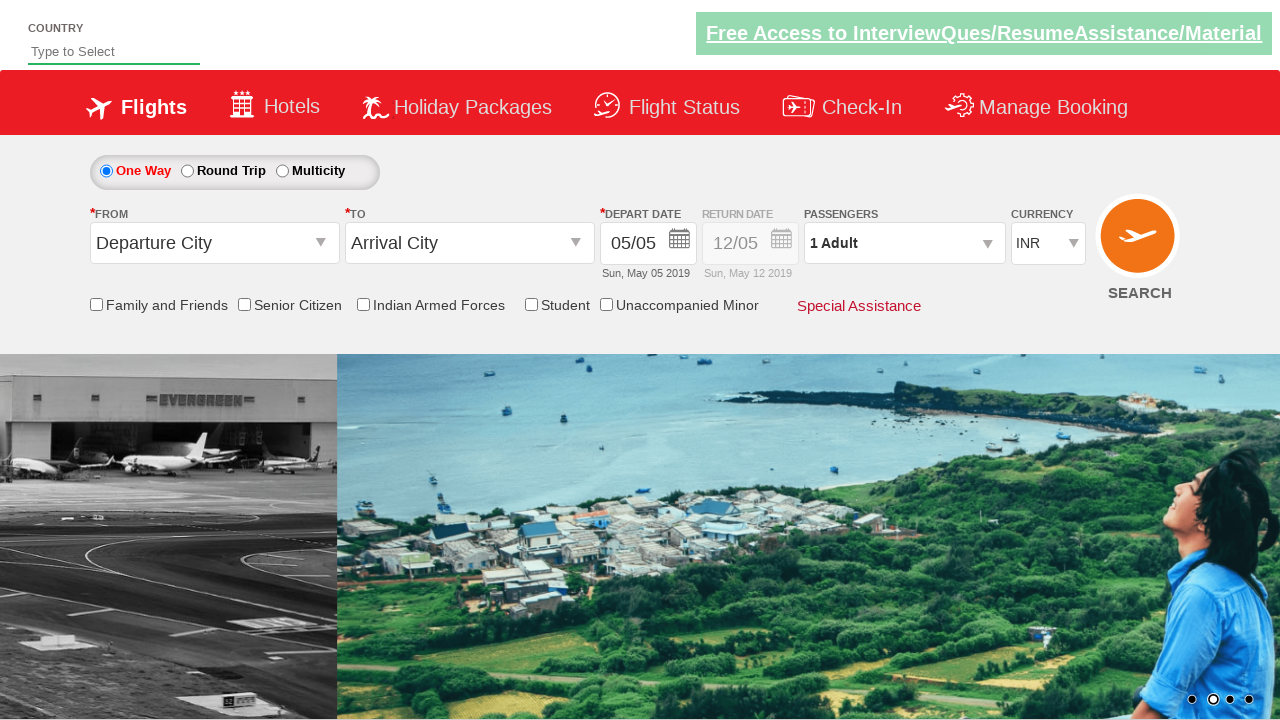

Retrieved initial style attribute of div element #Div1
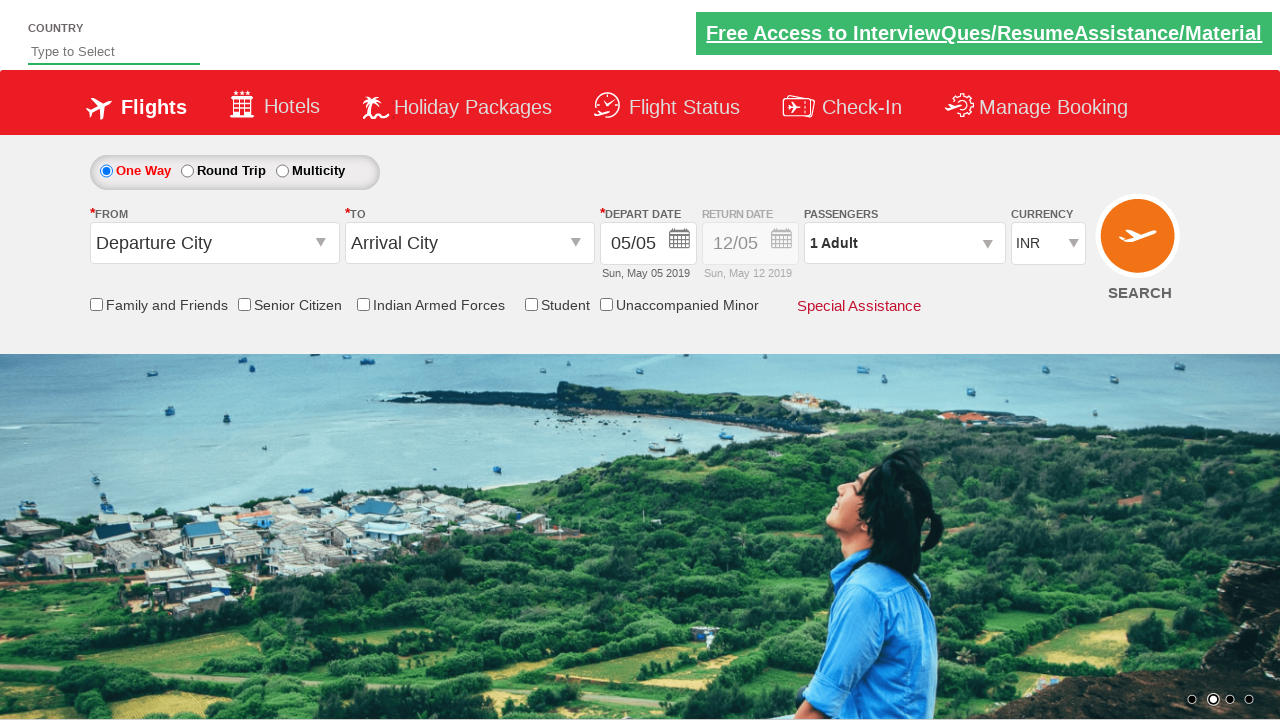

Clicked round trip radio button to enable return date field at (187, 171) on #ctl00_mainContent_rbtnl_Trip_1
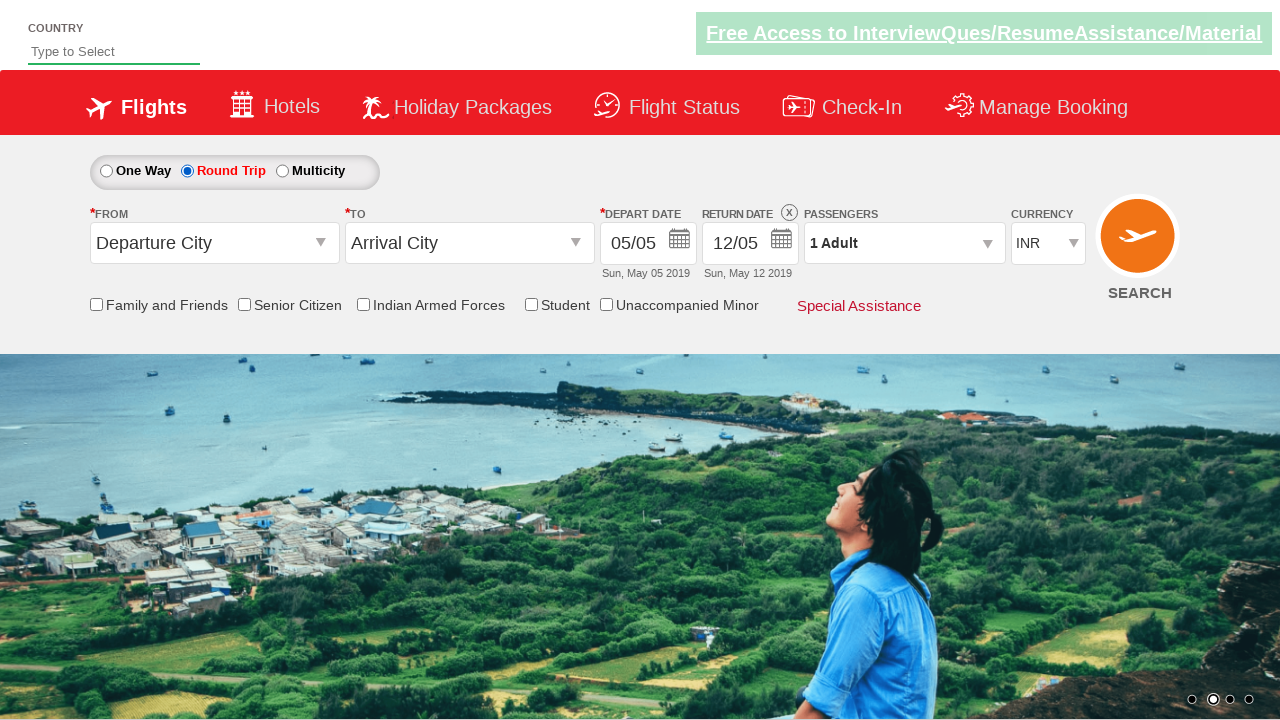

Waited 500ms for style change to take effect
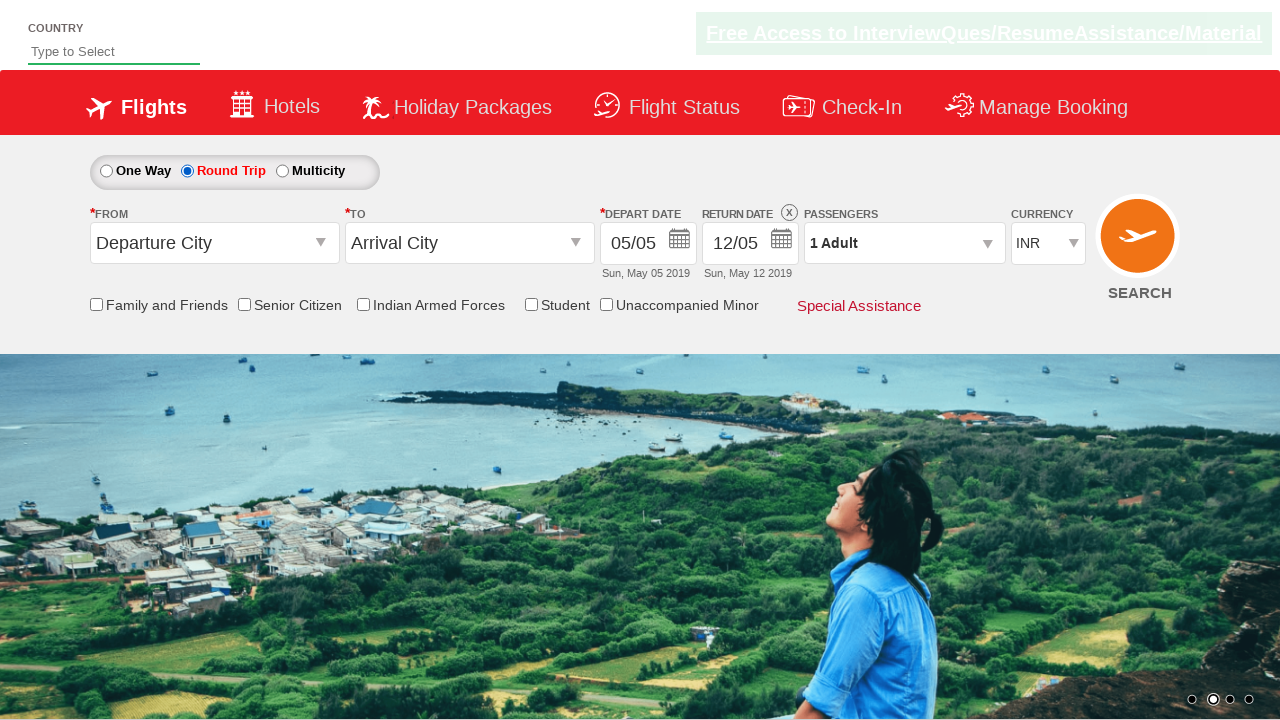

Retrieved updated style attribute of div element #Div1 after round trip selection
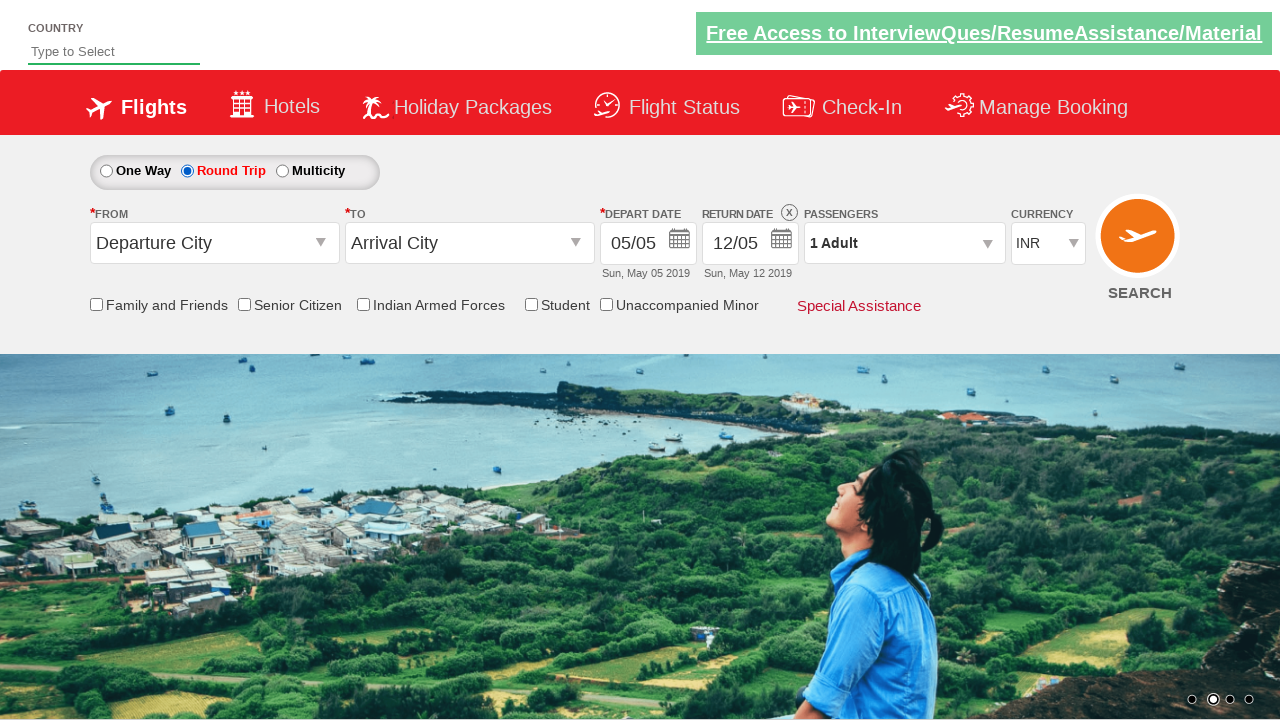

Verified that div element is enabled with opacity 1 in style attribute
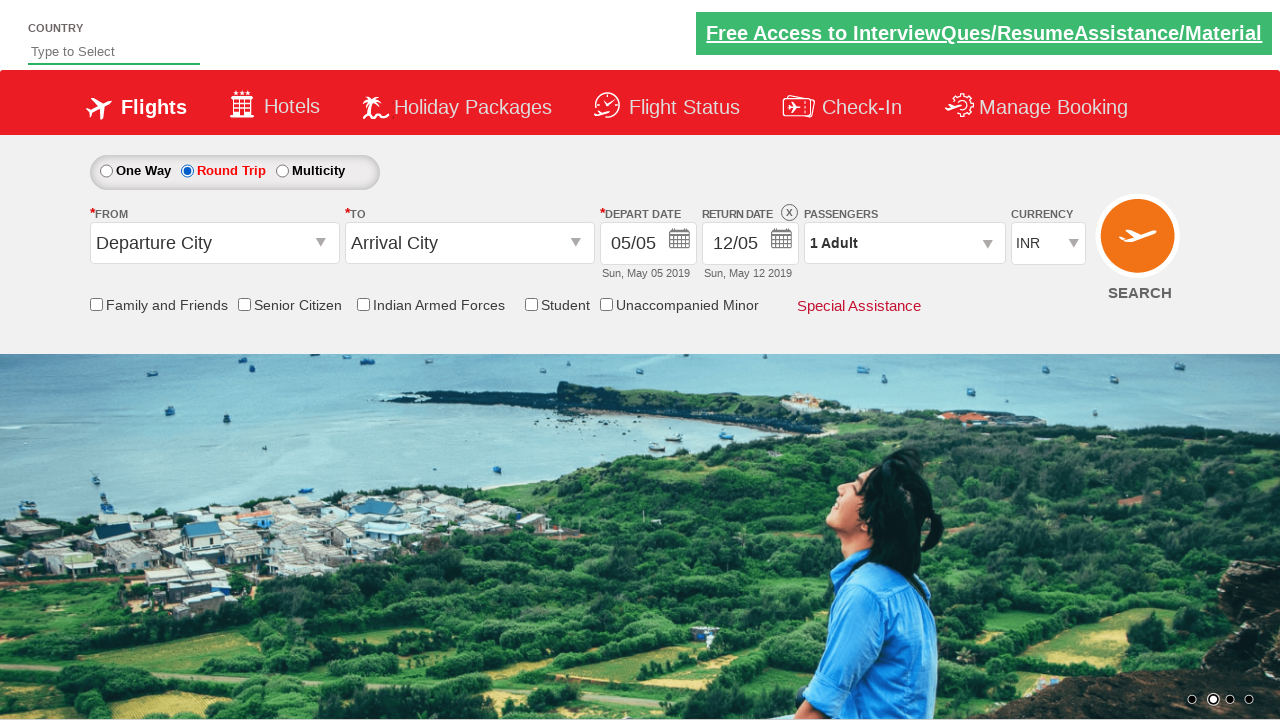

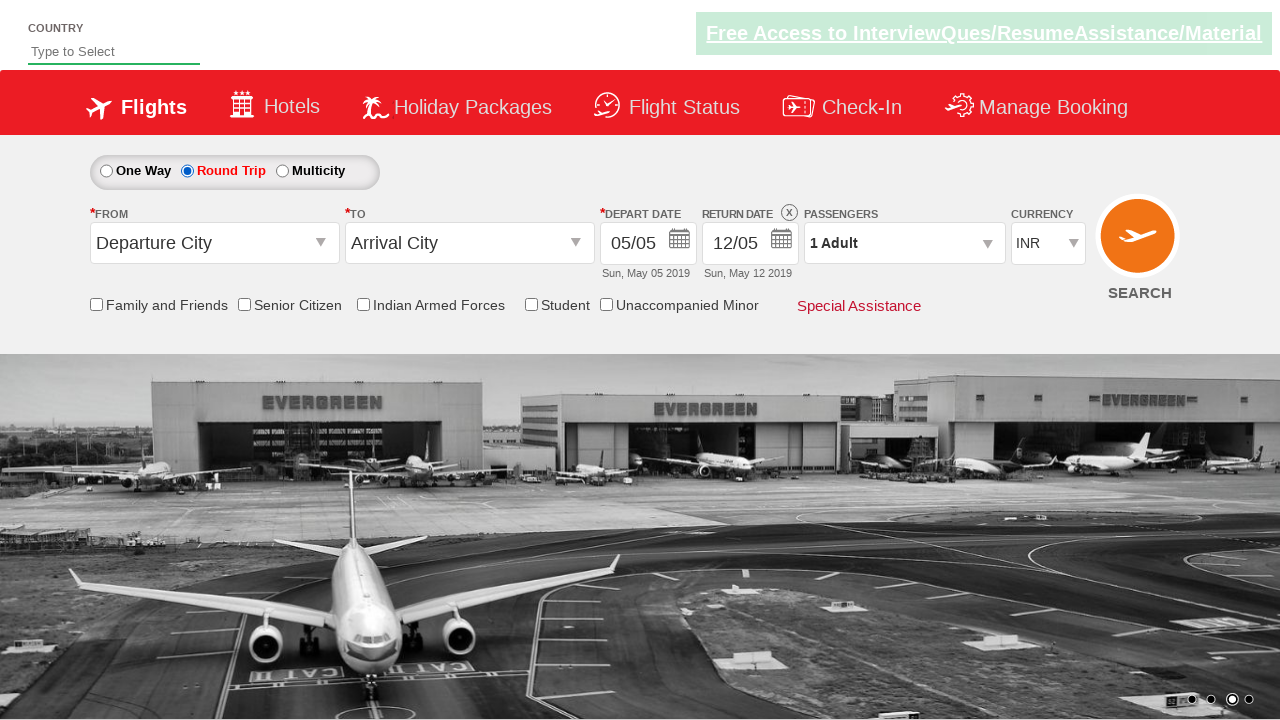